Tests hover functionality by moving mouse over different images and verifying profile information appears

Starting URL: https://practice.cydeo.com/hovers

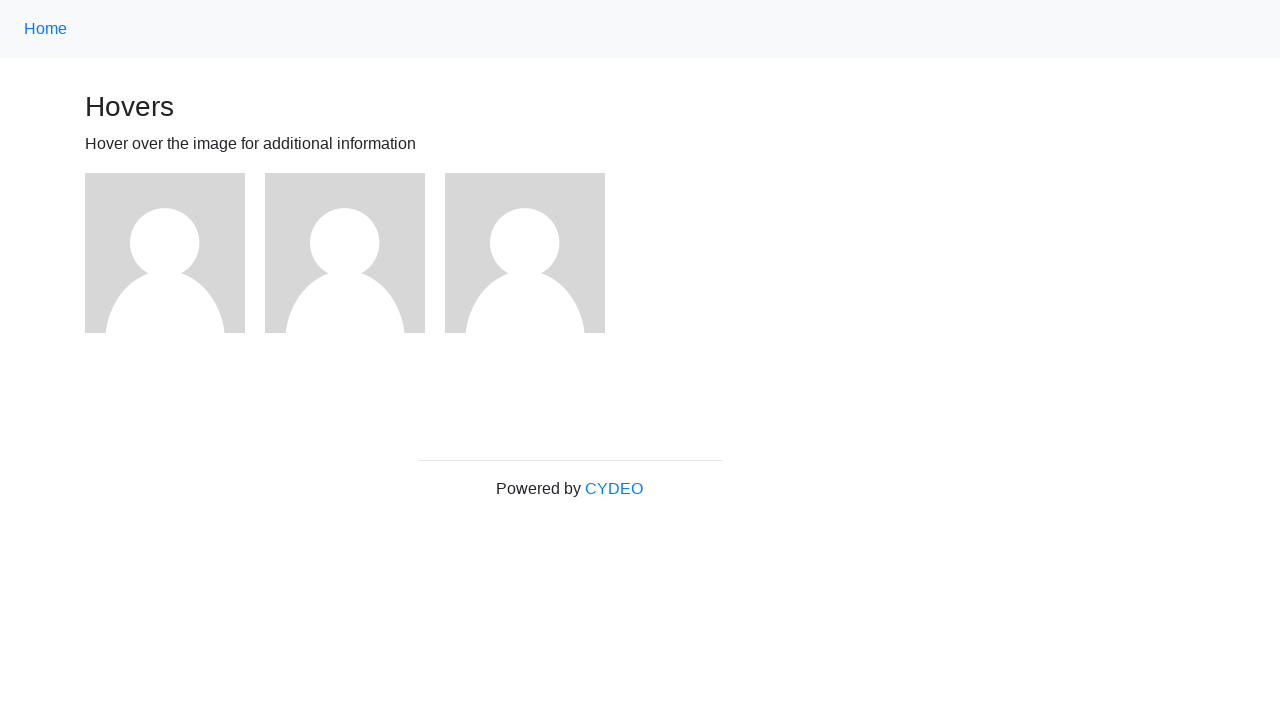

Navigated to hover practice page
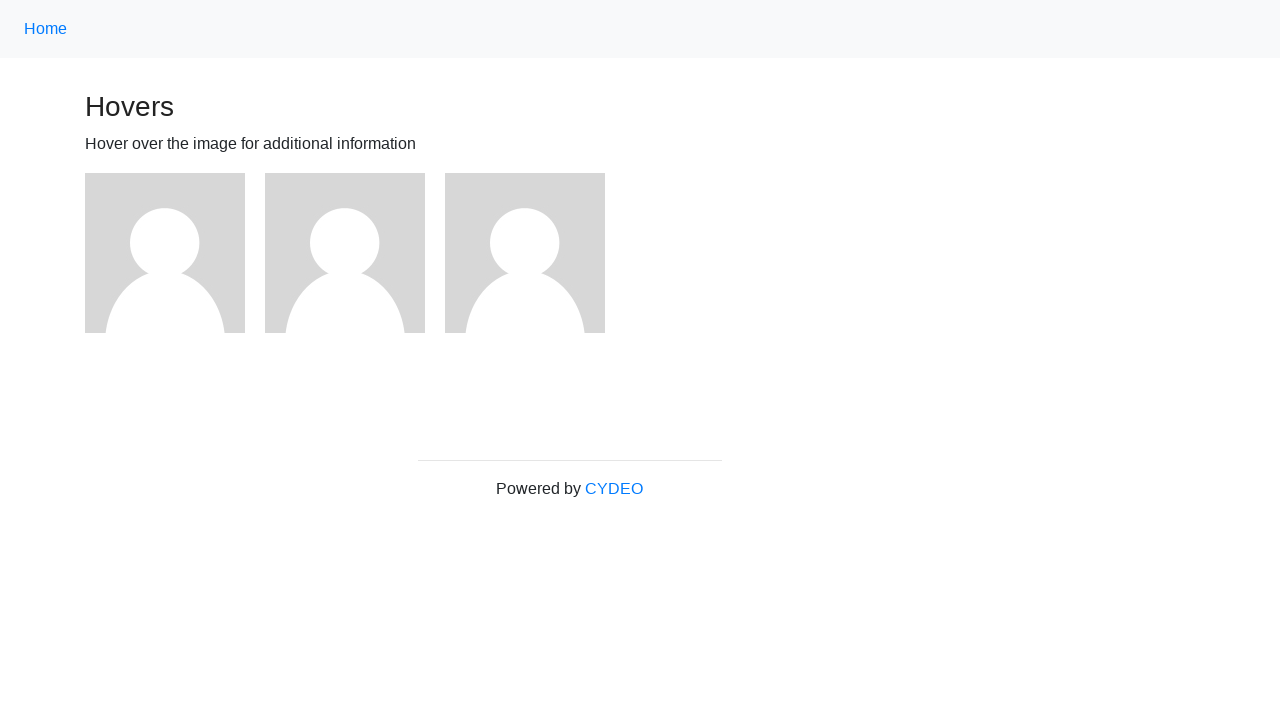

Hovered over first image at (165, 253) on (//div[@class='figure']/img)[1]
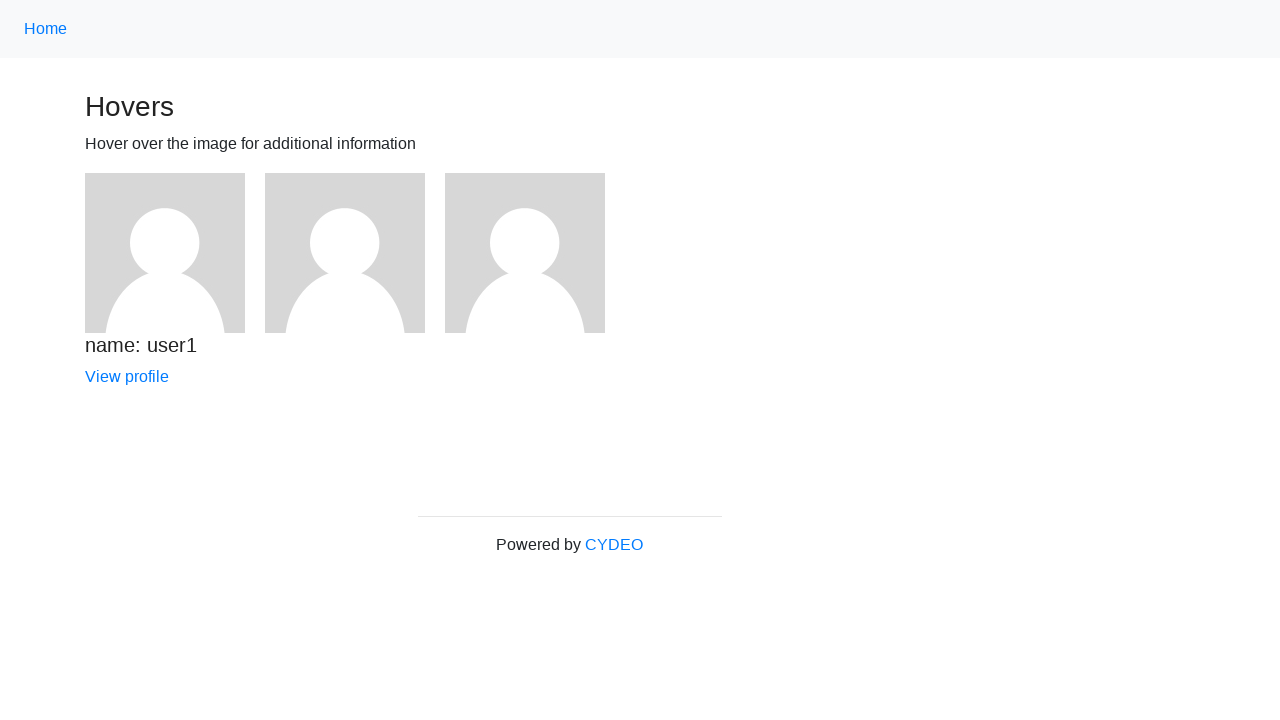

Verified first profile (user1) is visible after hover
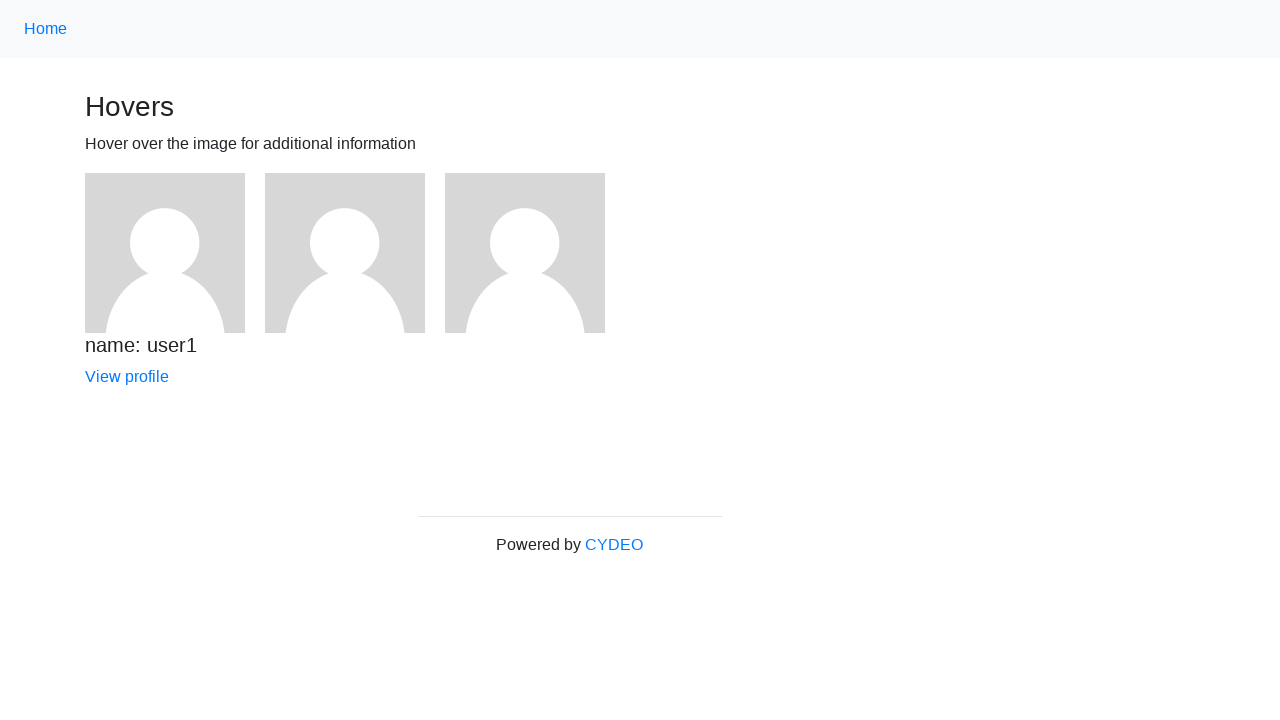

Hovered over second image at (345, 253) on (//div[@class='figure']/img)[2]
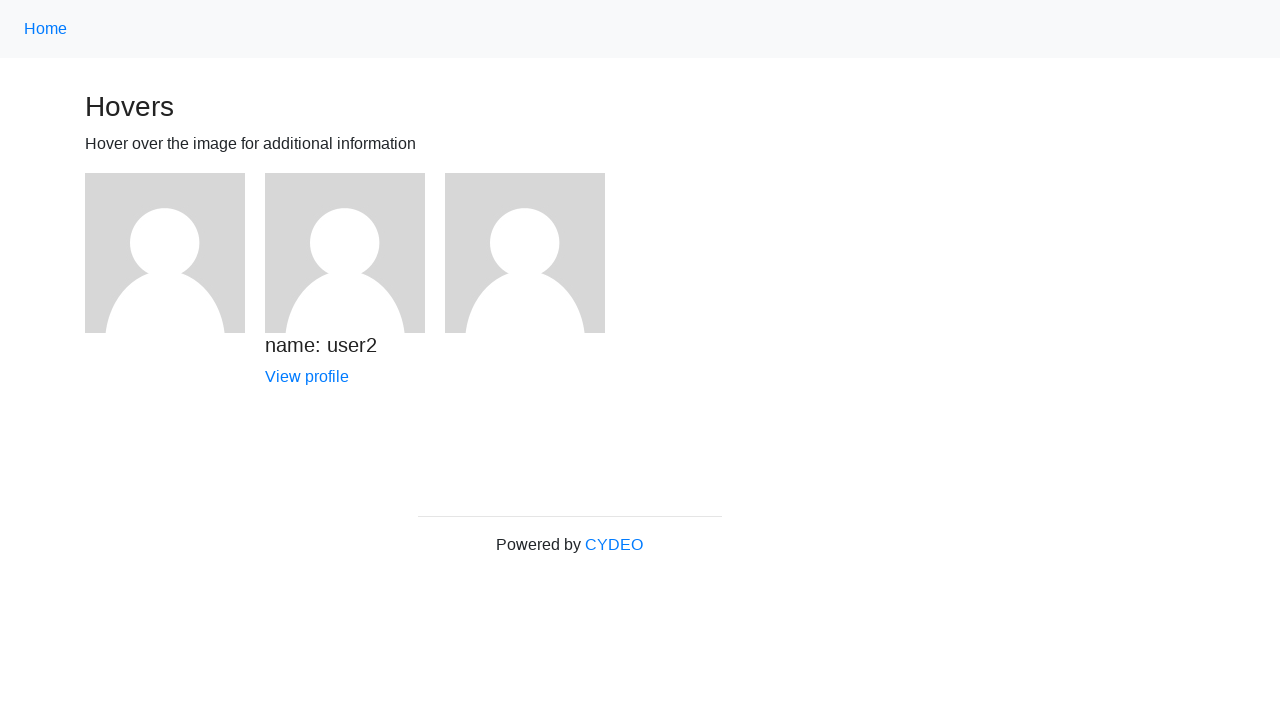

Hovered over third image at (525, 253) on (//div[@class='figure']/img)[3]
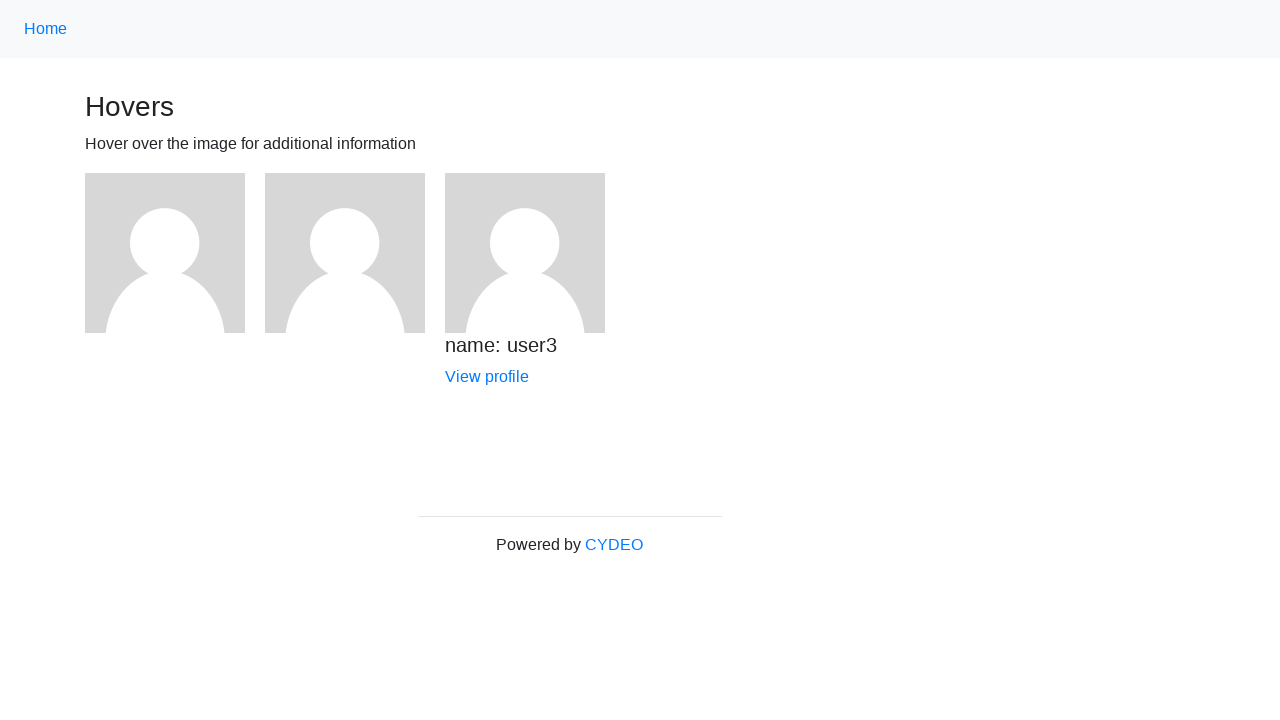

Hovered over first image in chain at (165, 253) on (//div[@class='figure']/img)[1]
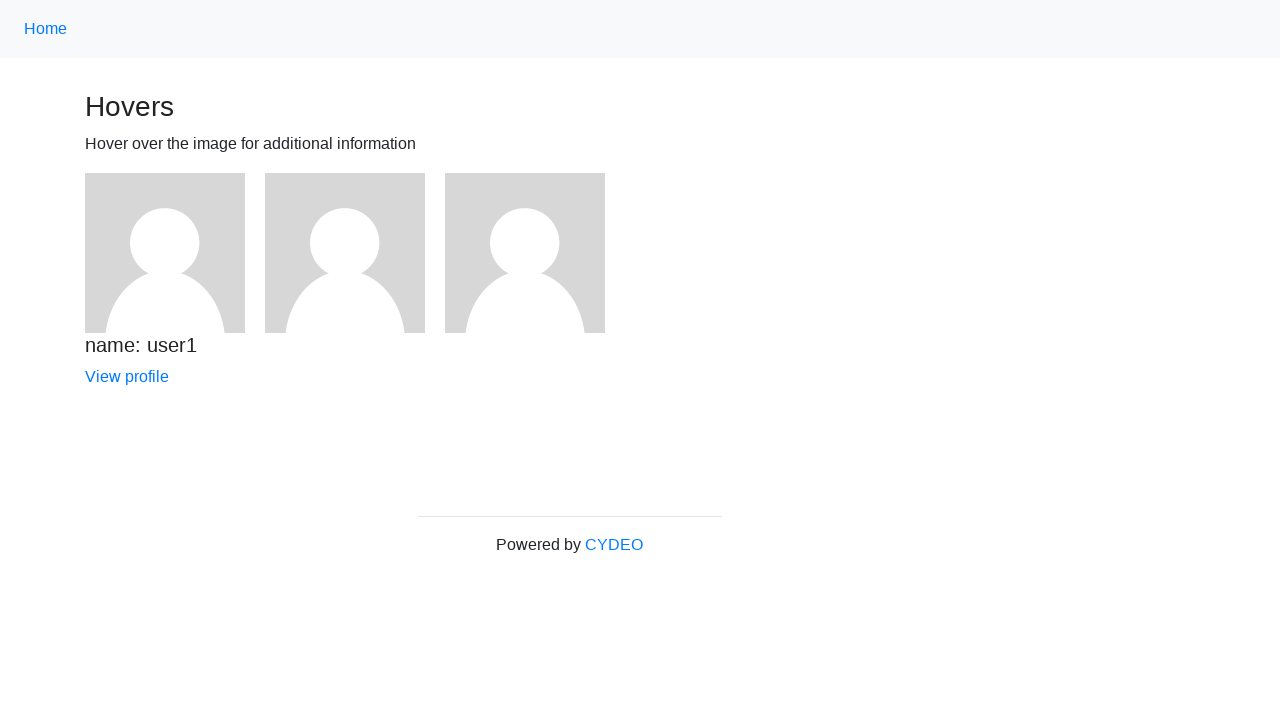

Waited 2000ms
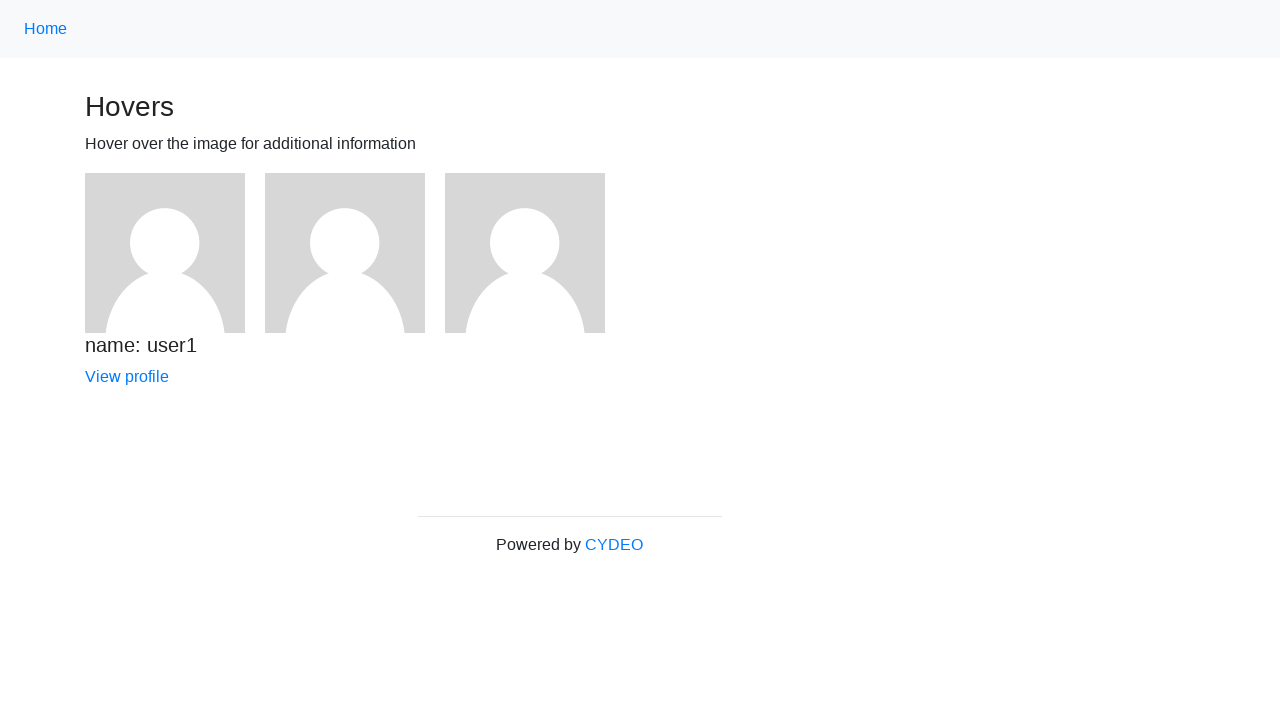

Hovered over second image in chain at (345, 253) on (//div[@class='figure']/img)[2]
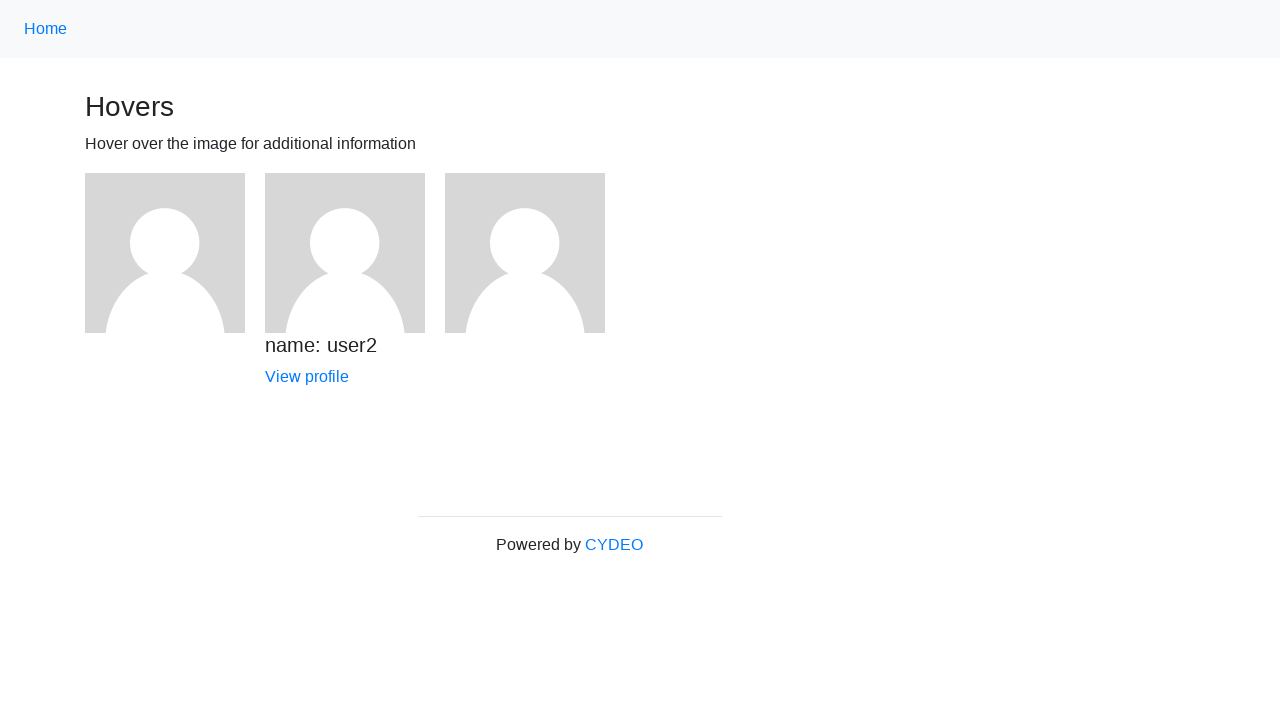

Waited 2000ms
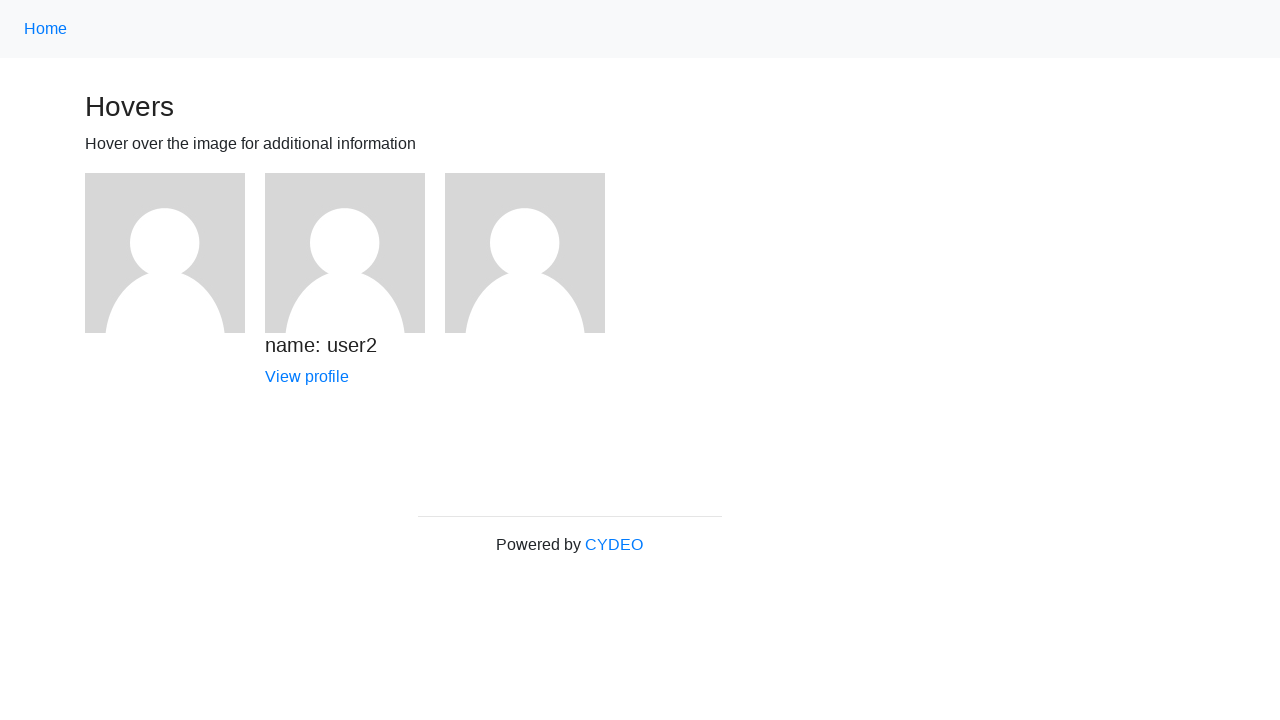

Hovered over third image in chain at (525, 253) on (//div[@class='figure']/img)[3]
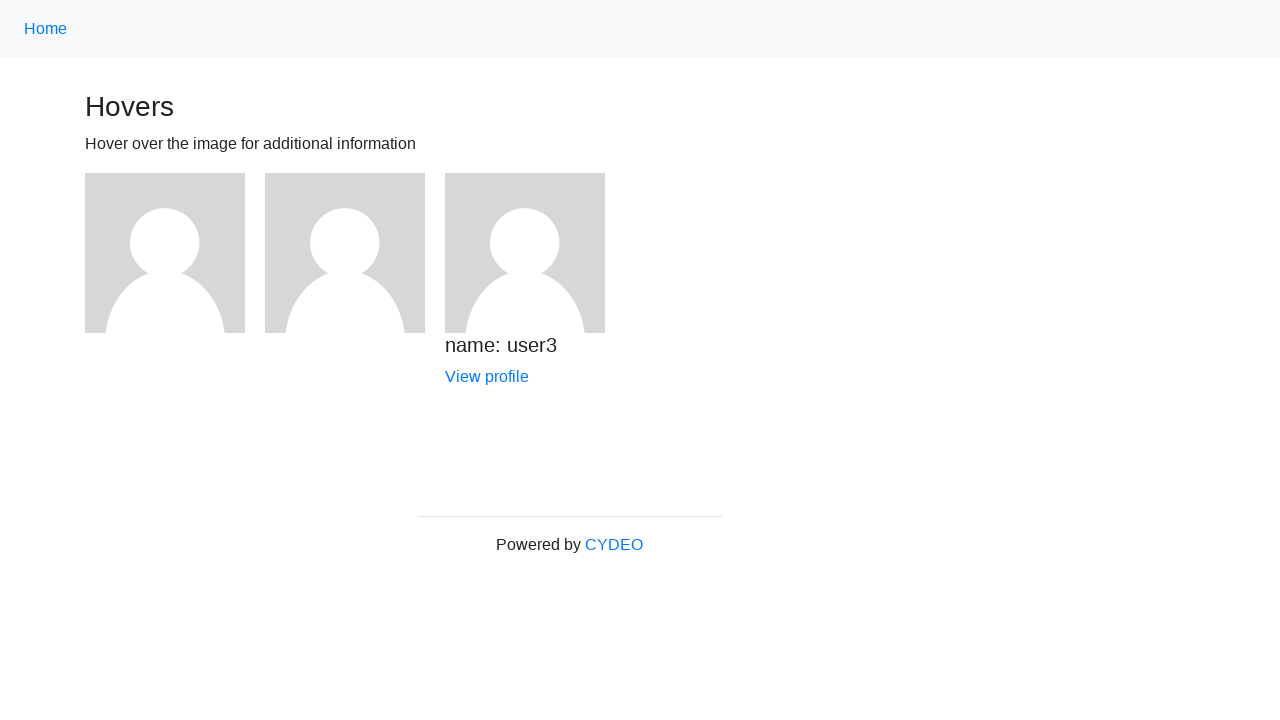

Waited 2000ms
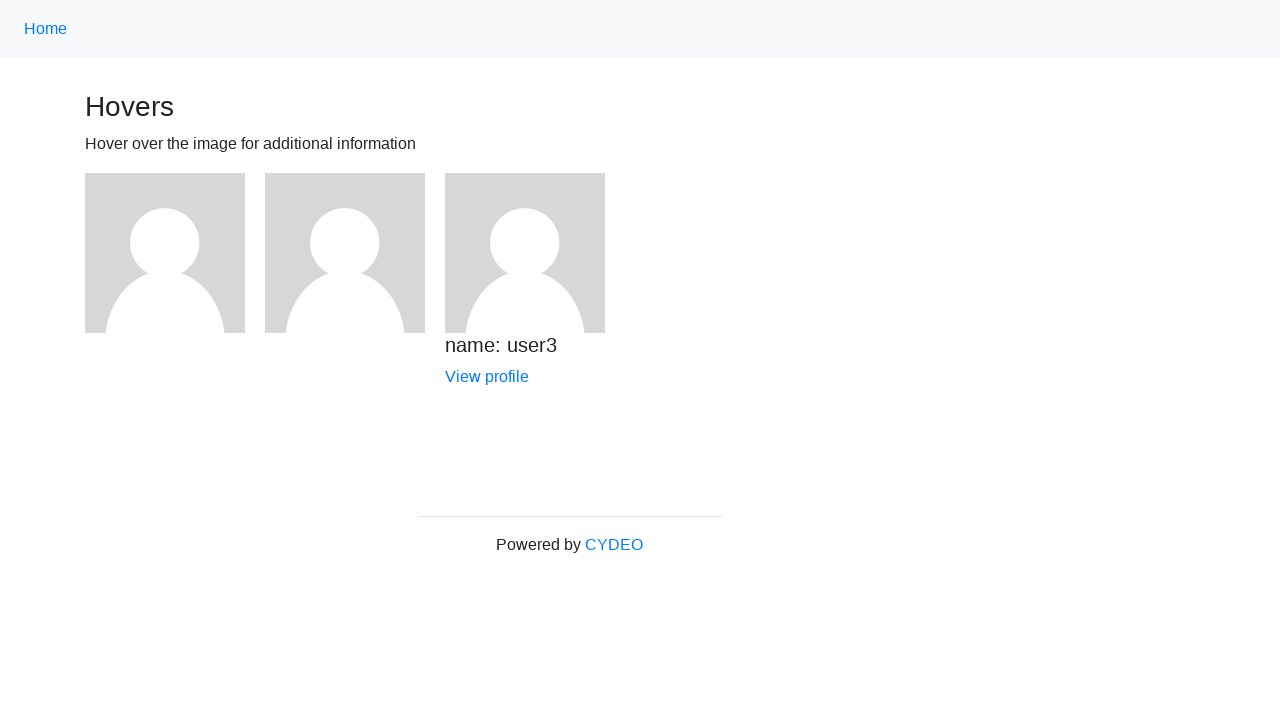

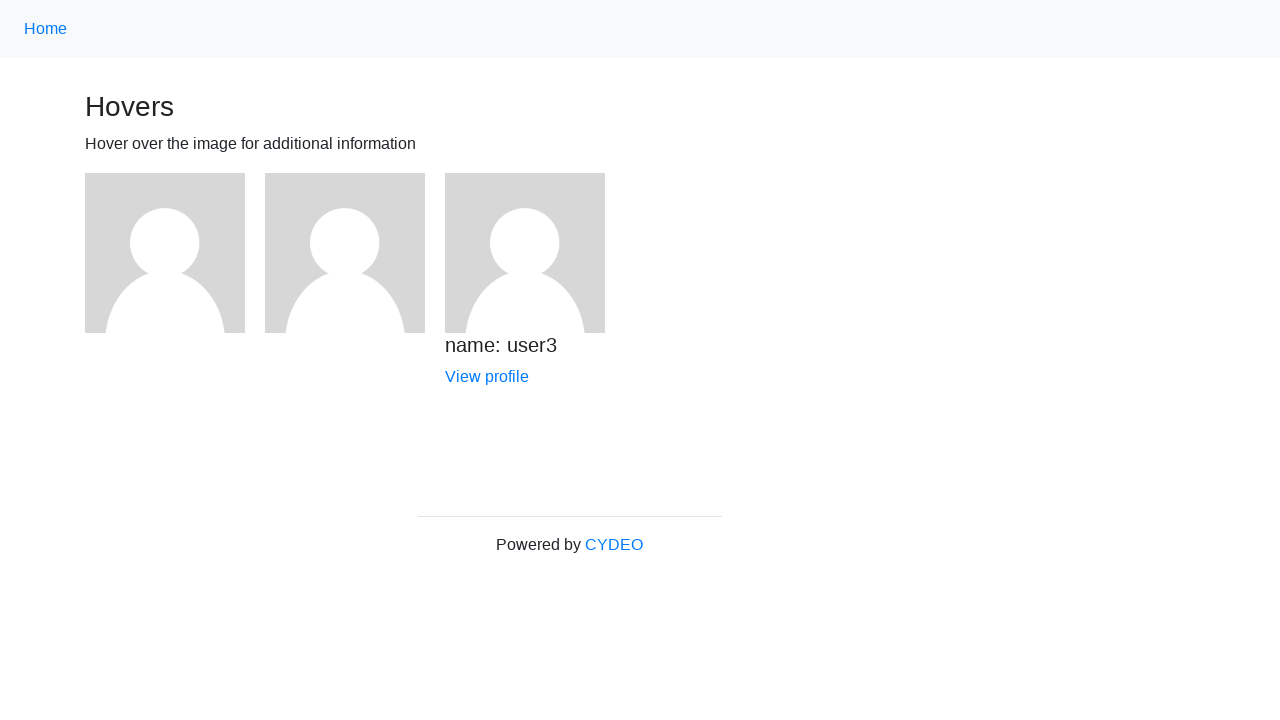